Tests right-click (context click) functionality on a button element

Starting URL: https://demoqa.com/buttons

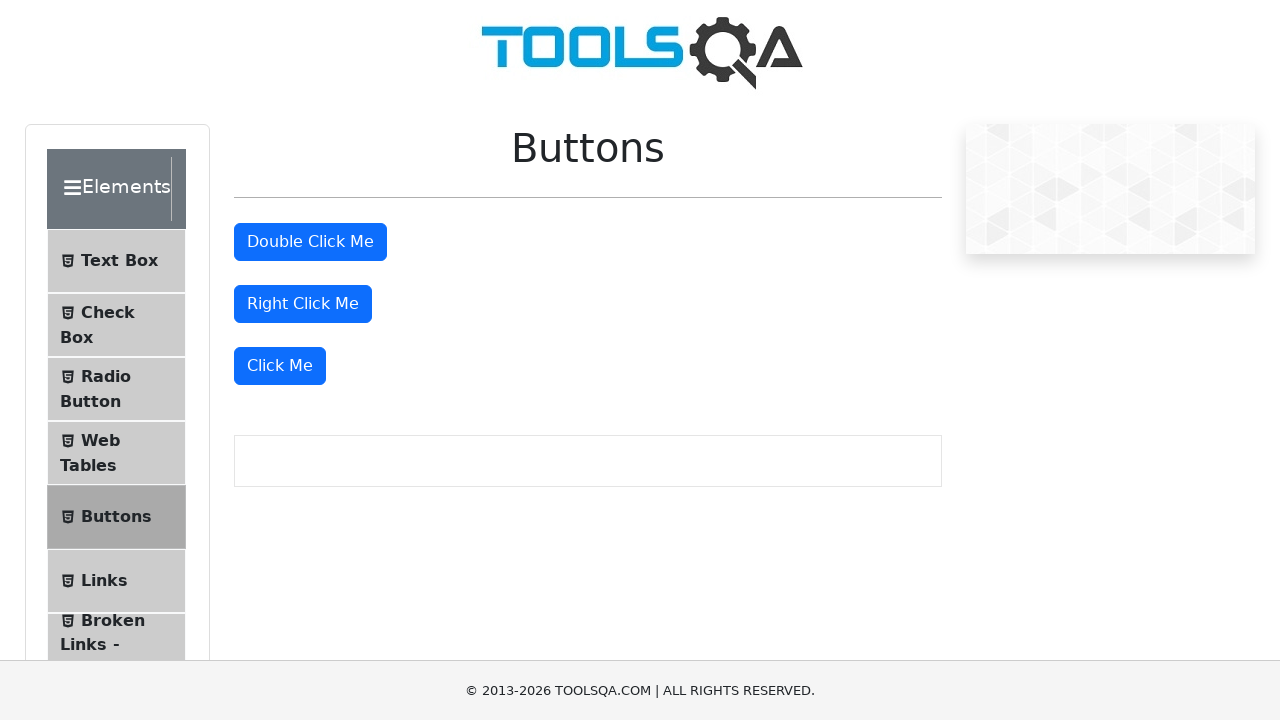

Scrolled to right-click button element into view
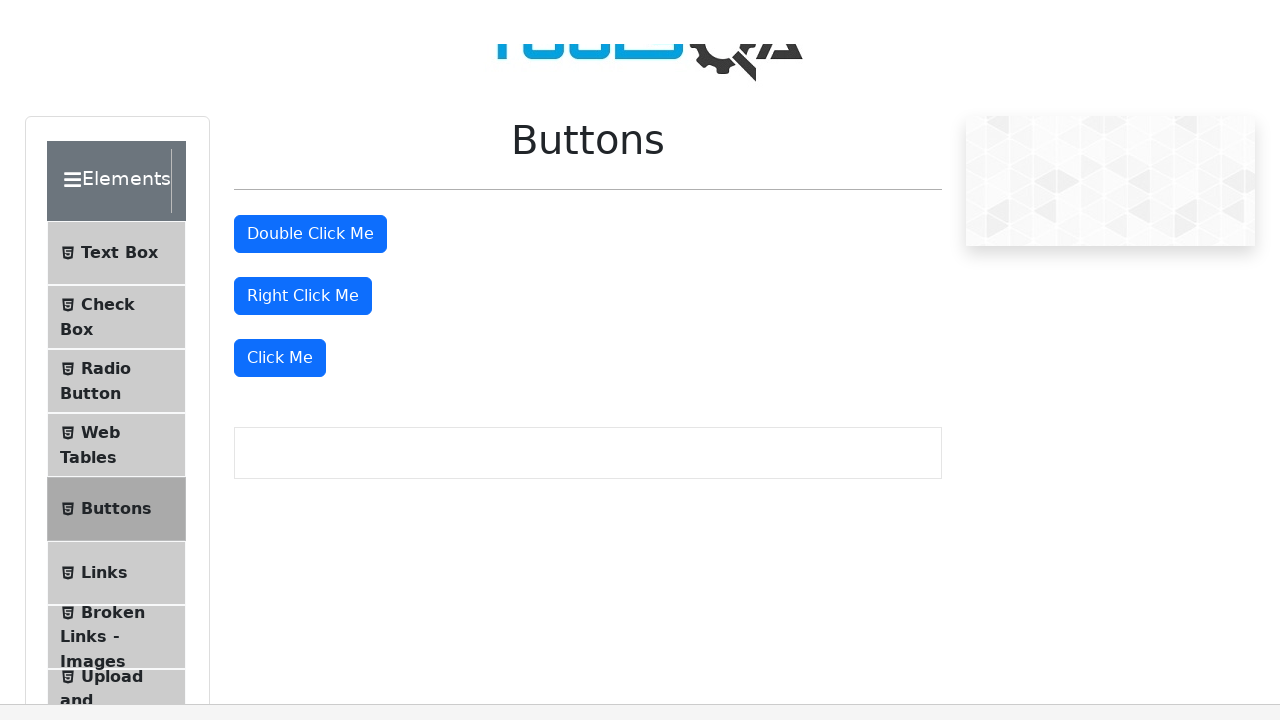

Right-clicked the button element at (303, 19) on #rightClickBtn
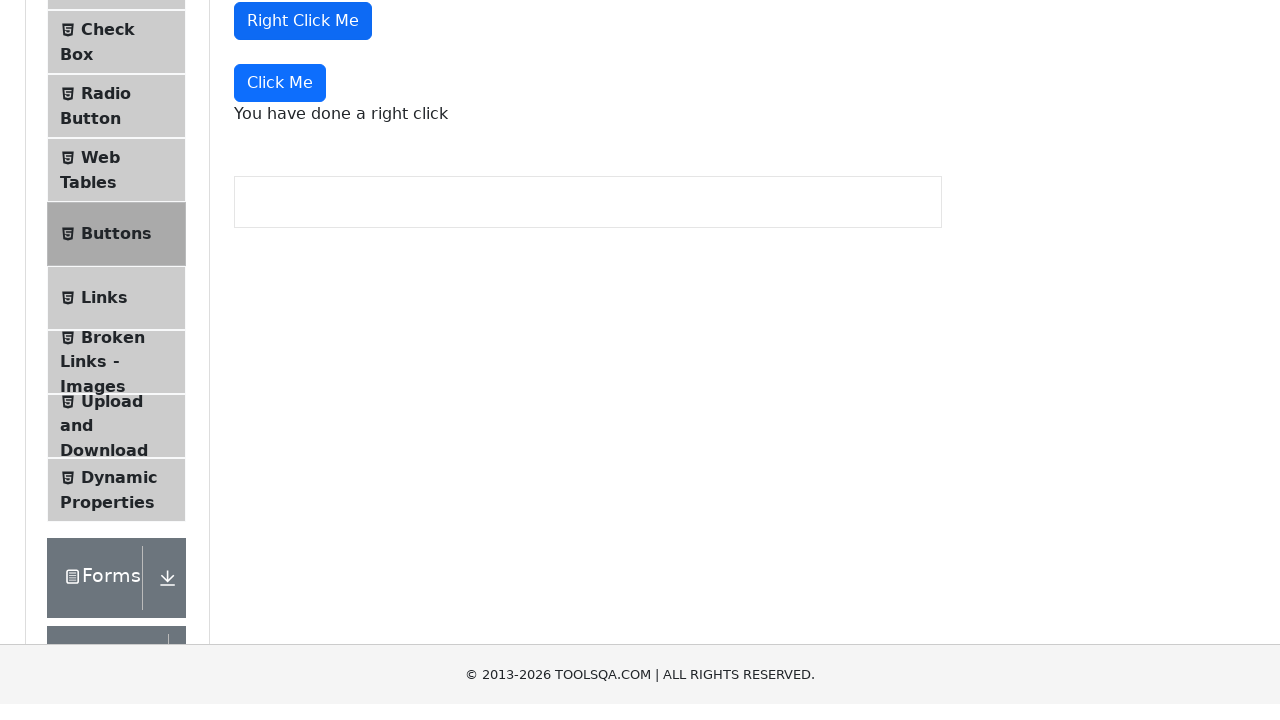

Right-click result message appeared
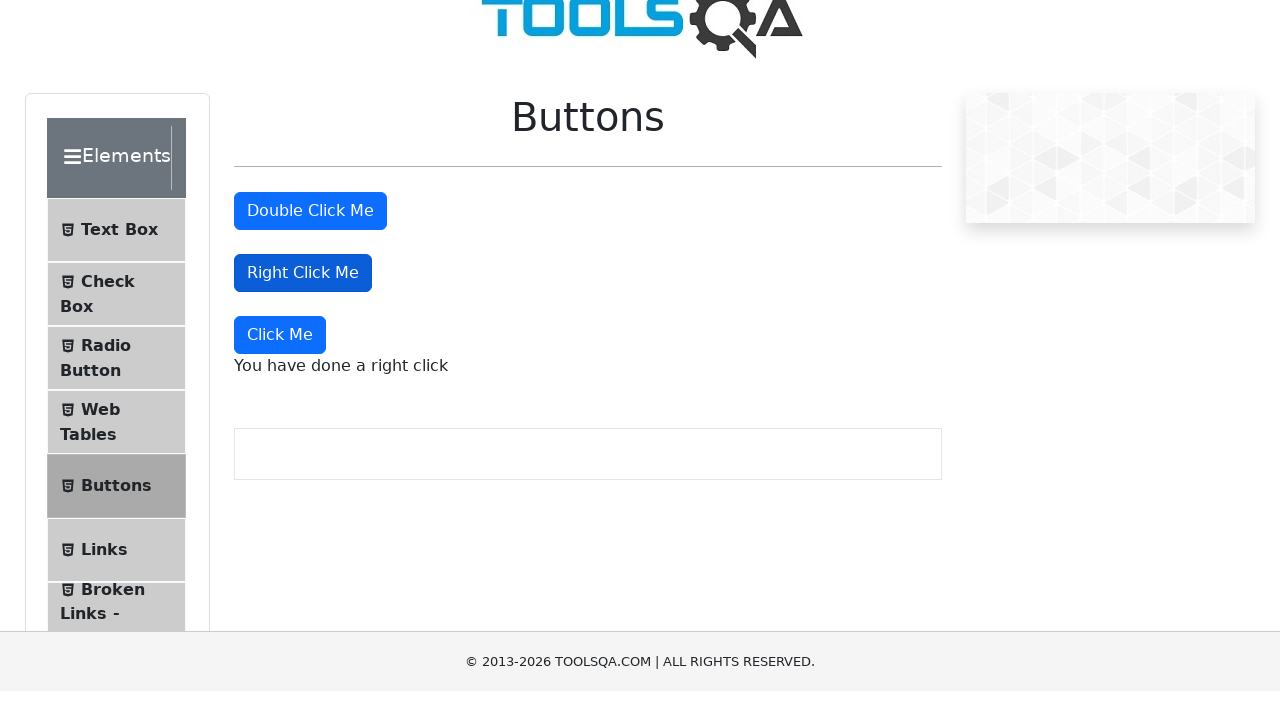

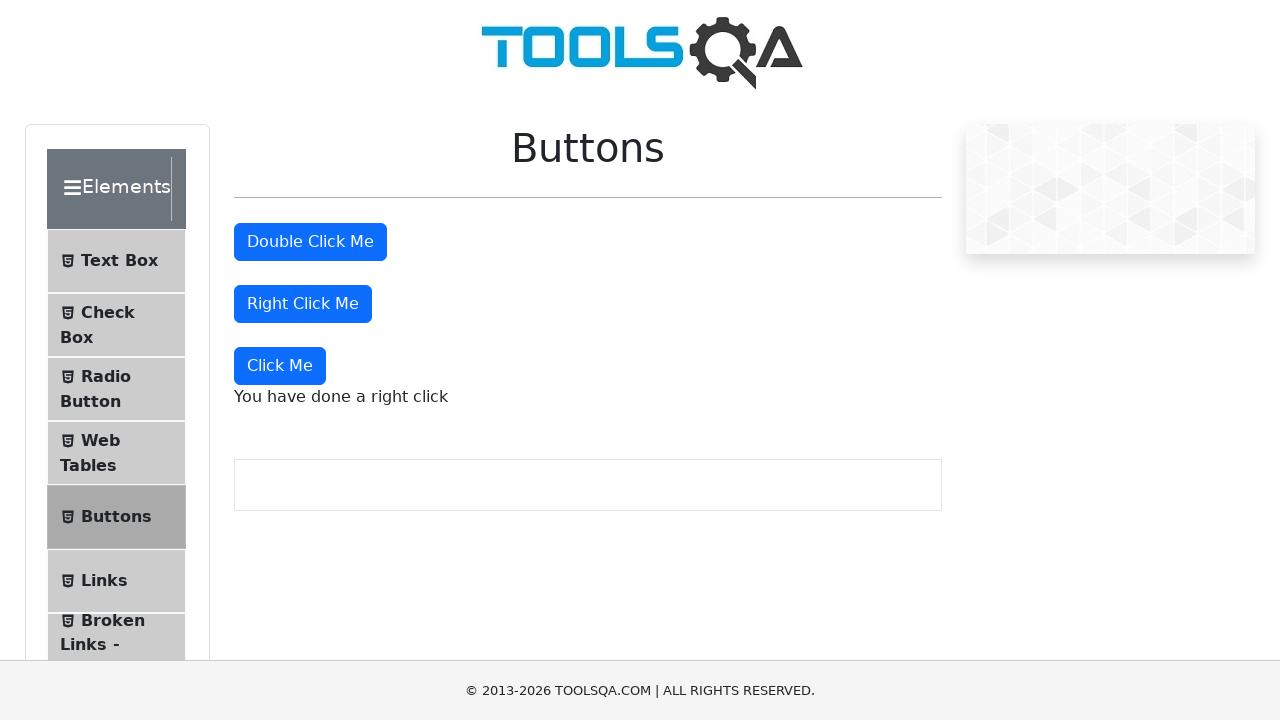